Tests shadow DOM element access within an iframe by locating an input element inside a shadow root

Starting URL: https://selectorshub.com/shadow-dom-in-iframe/

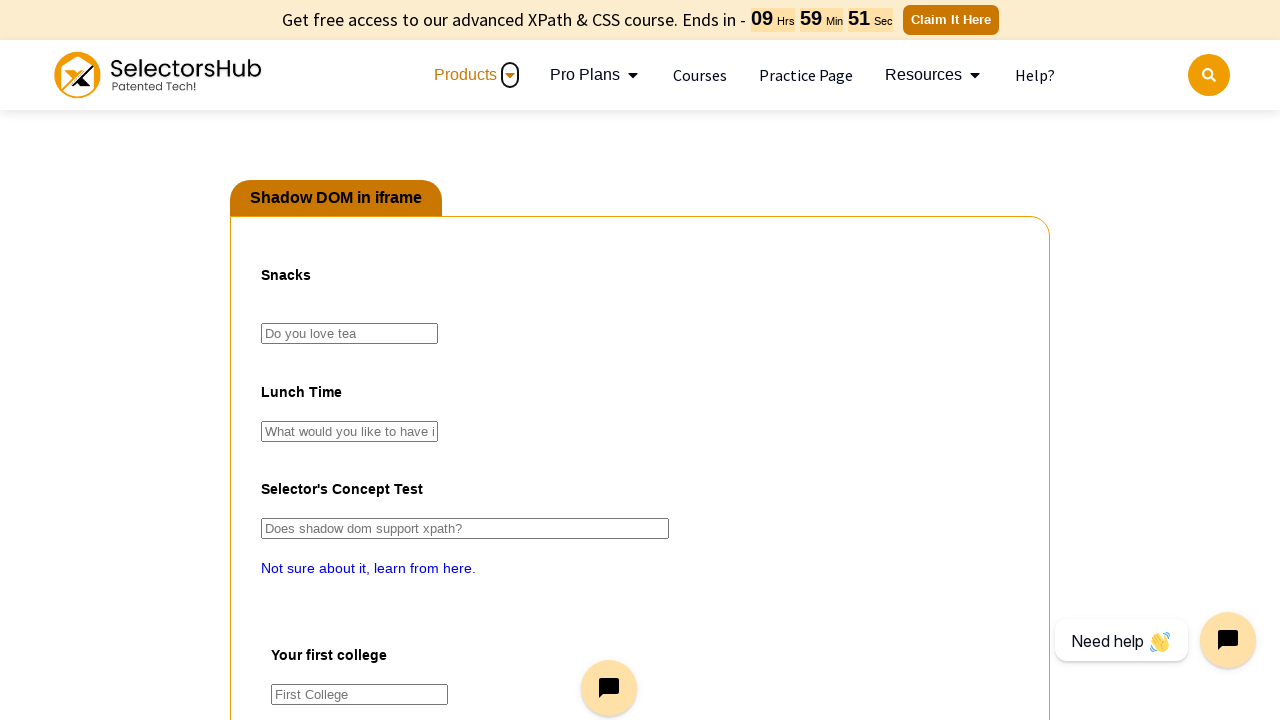

Switched to 'pact' iframe
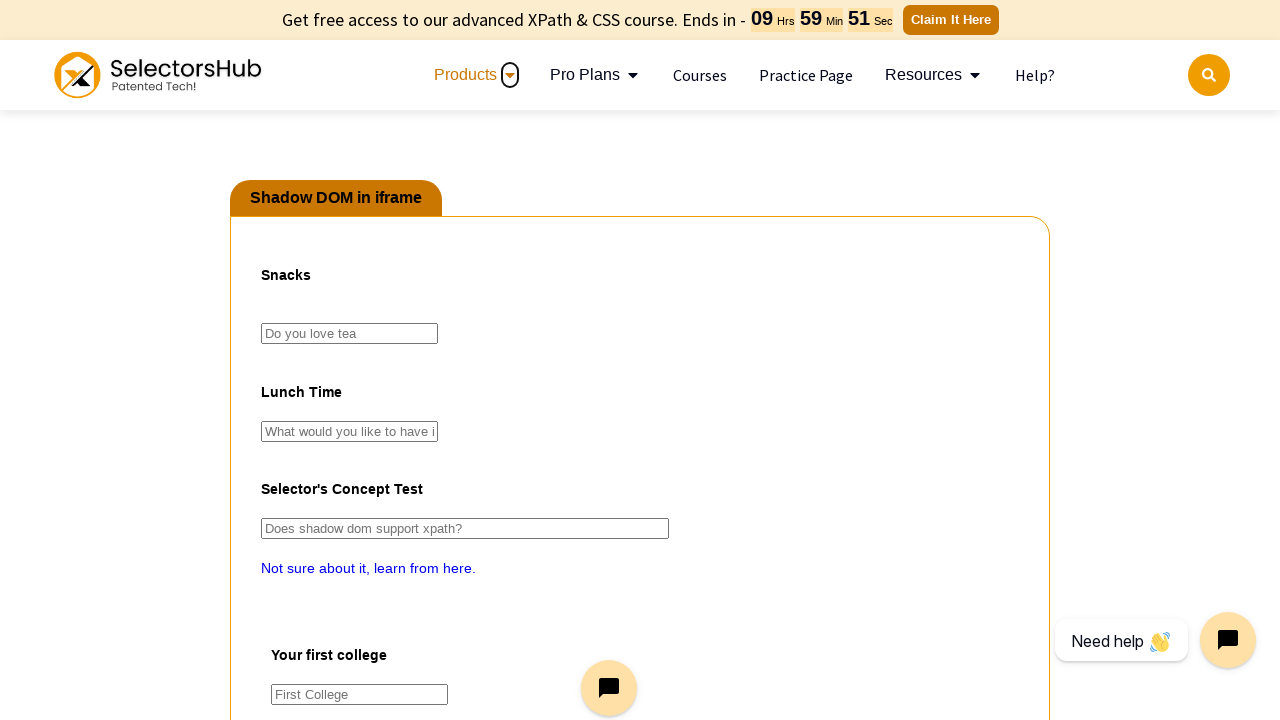

Retrieved placeholder attribute from #tea element inside shadow DOM within iframe
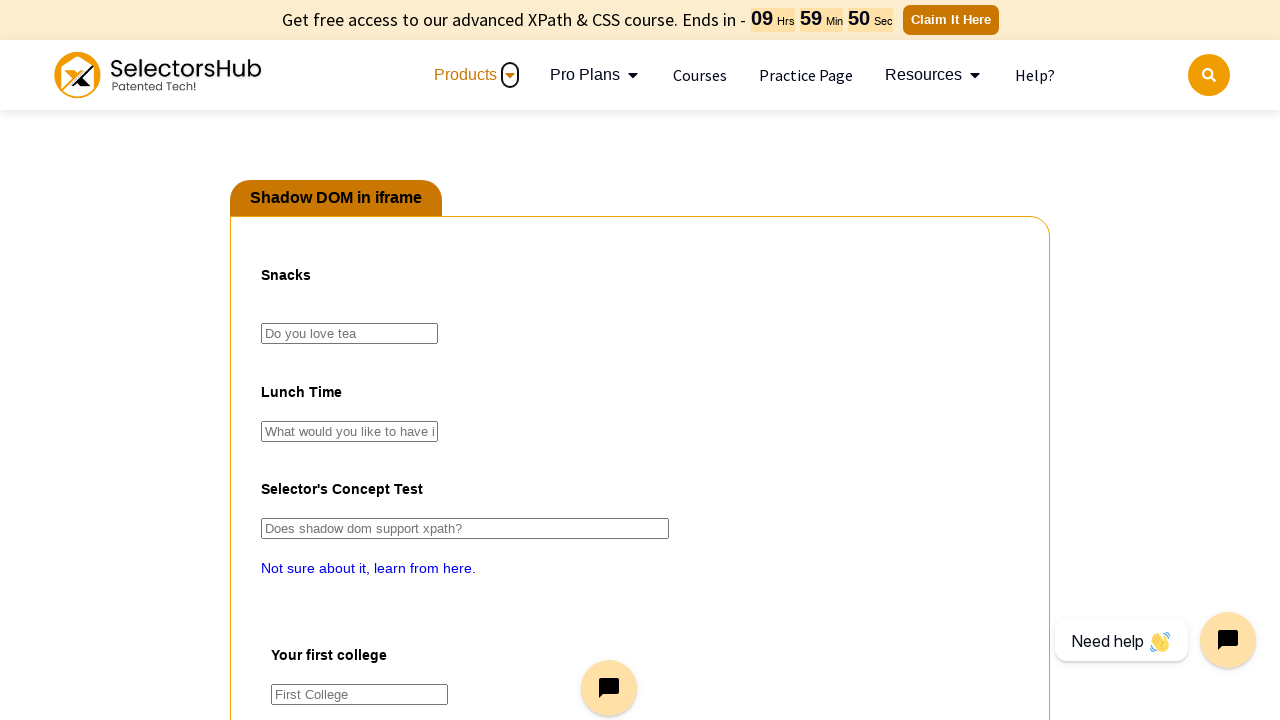

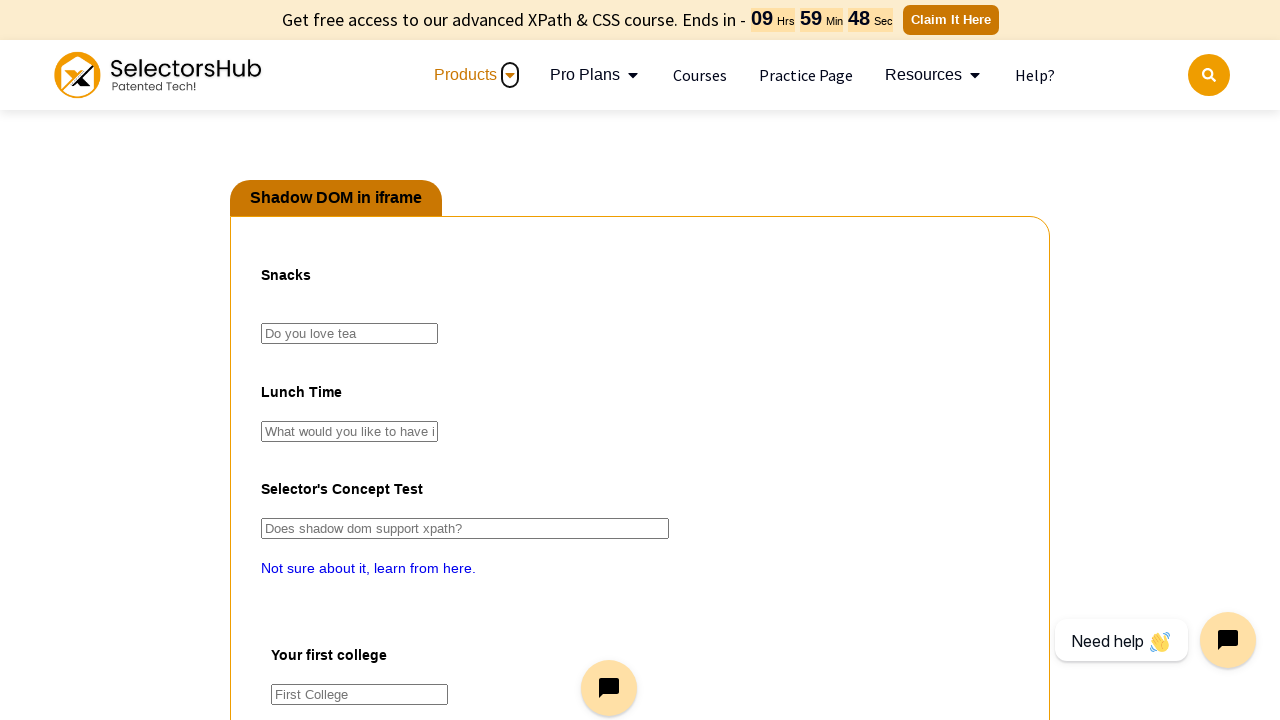